Navigates to Rahul Shetty Academy website and verifies the page loads by checking the title and URL

Starting URL: https://rahulshettyacademy.com/

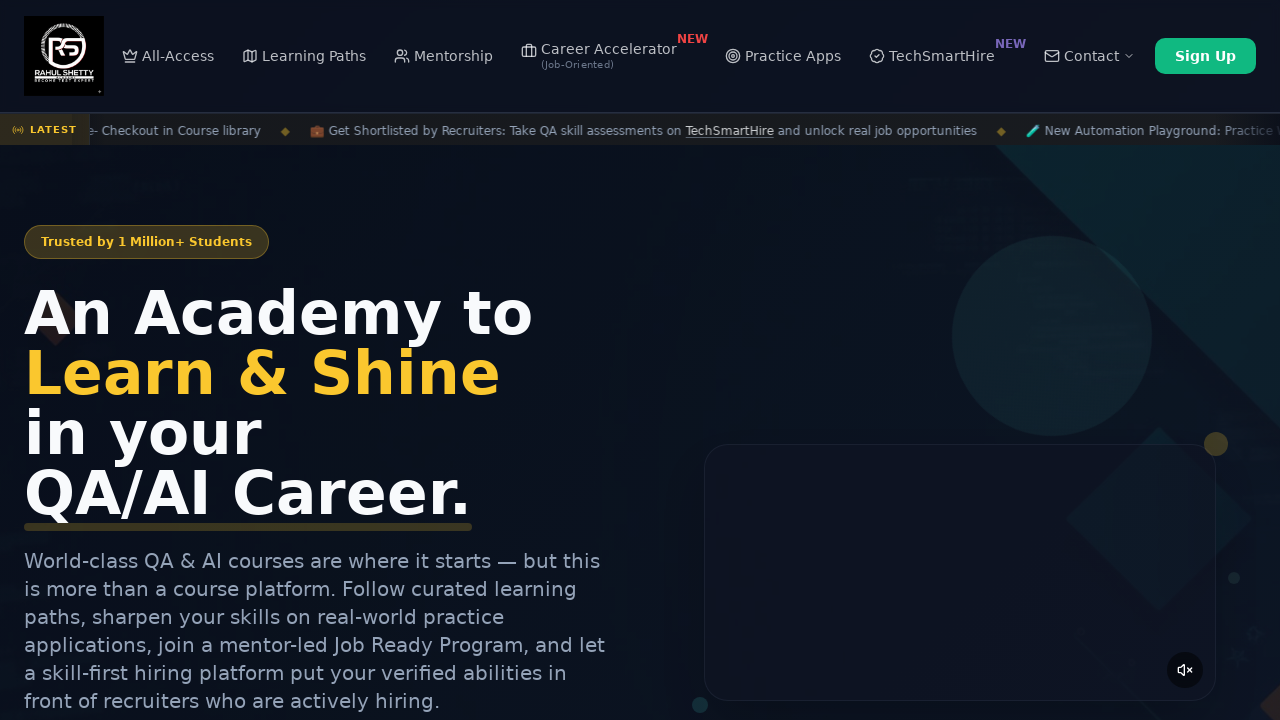

Waited for page to reach domcontentloaded state
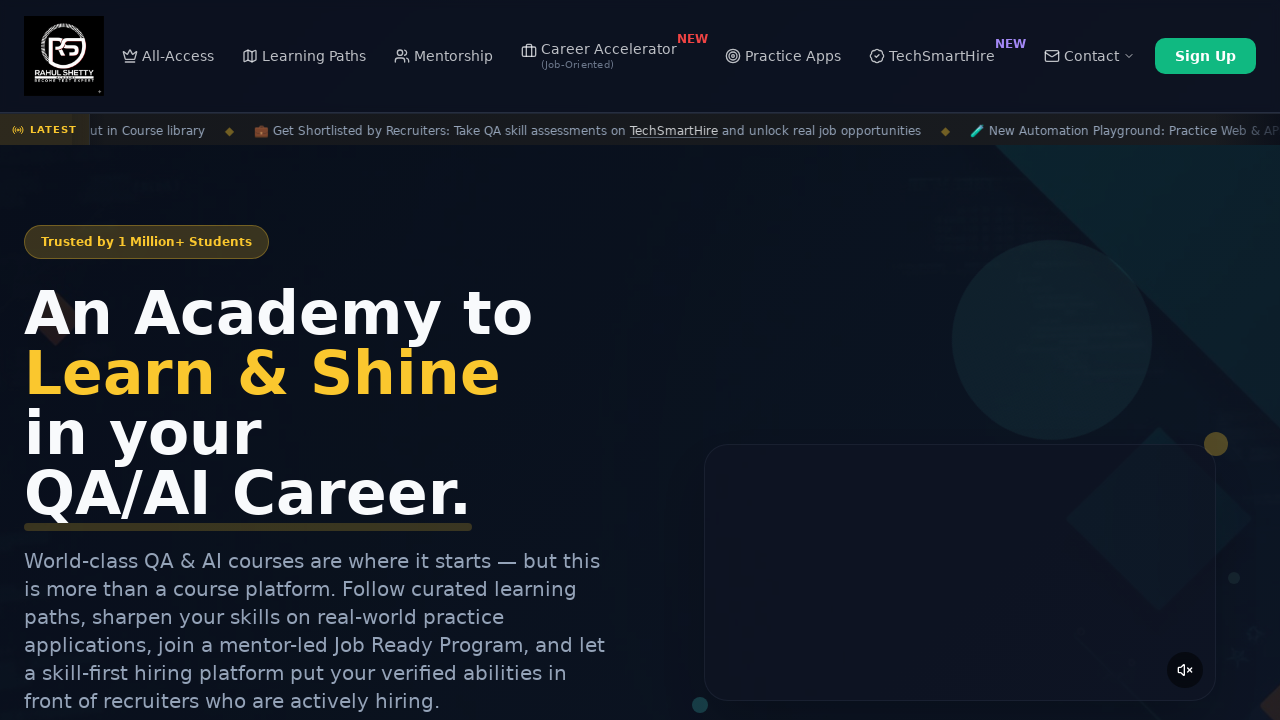

Verified page title is not empty
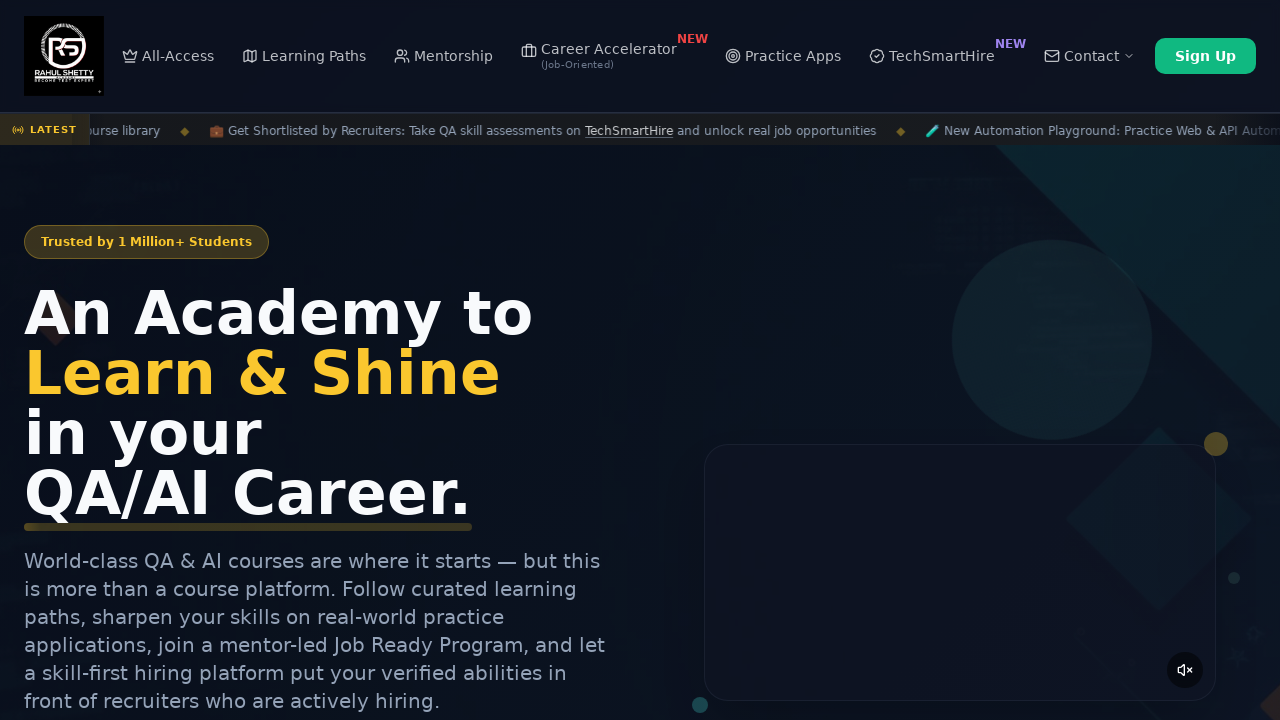

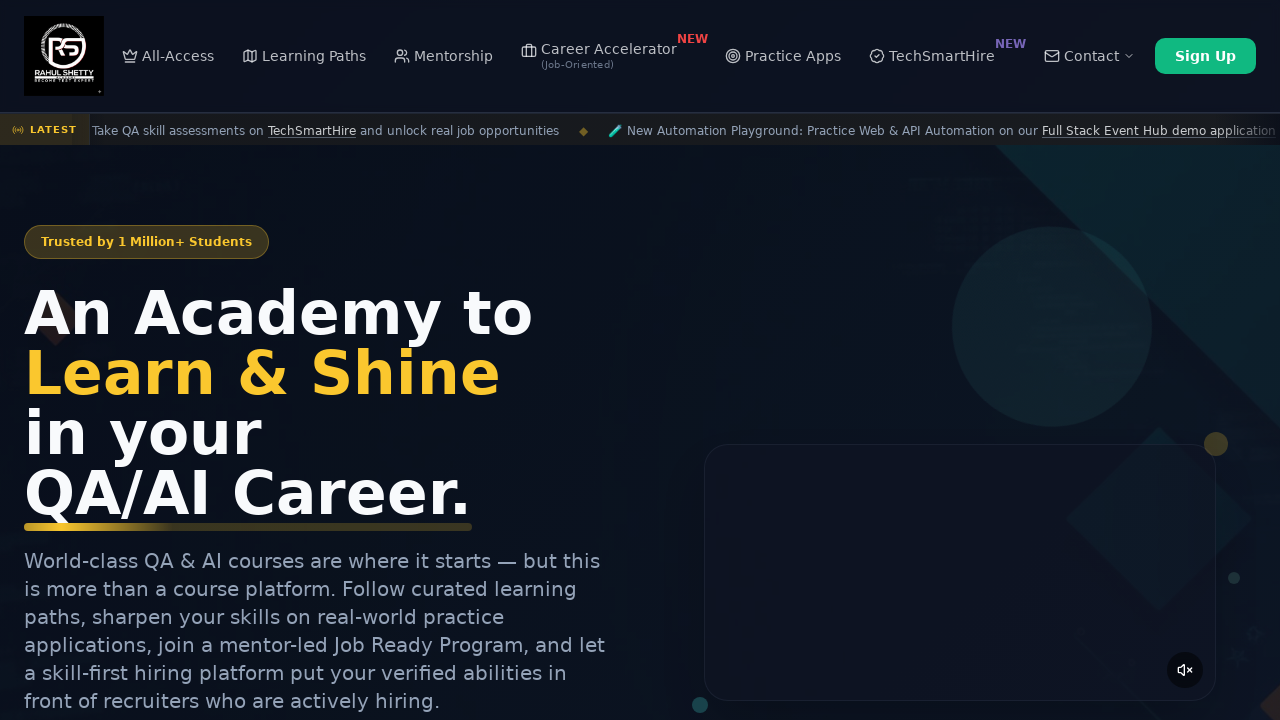